Tests different types of JavaScript alerts including simple alerts, confirmation dialogs, and prompt dialogs with text input

Starting URL: http://demo.automationtesting.in/Alerts.html

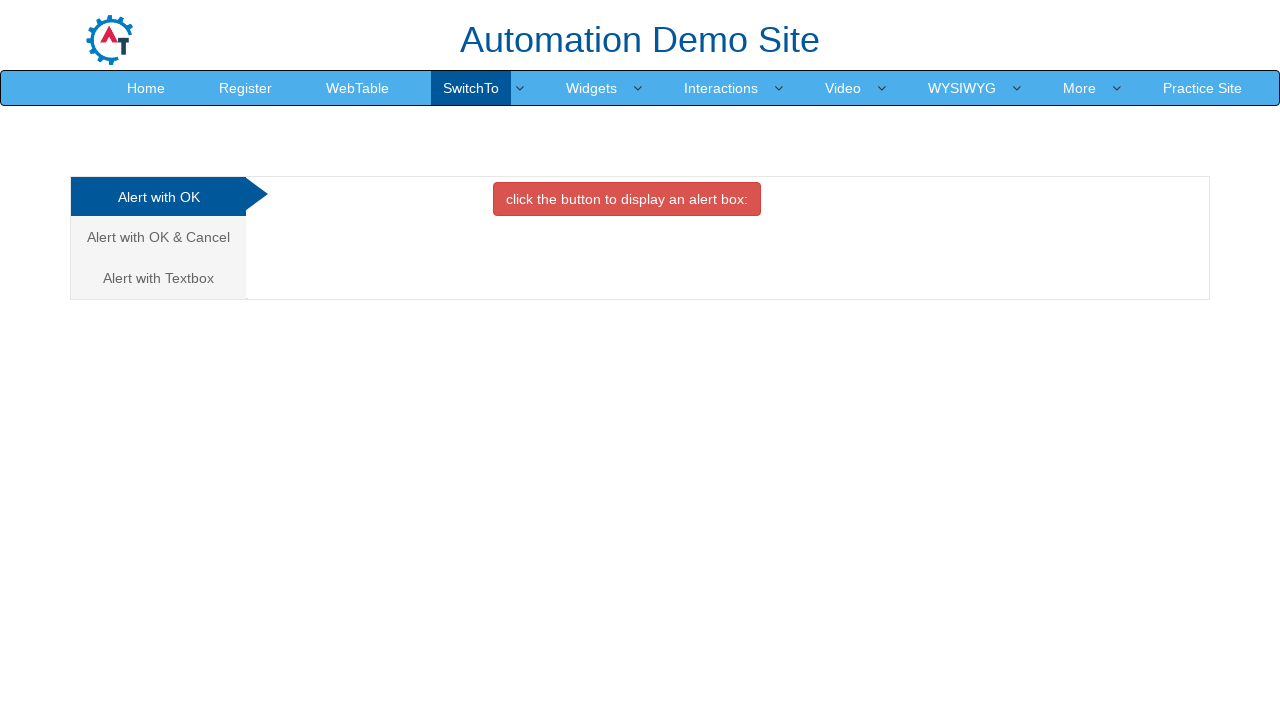

Clicked button to trigger simple OK alert at (627, 199) on xpath=(//button[contains(@class,'btn')])[2]
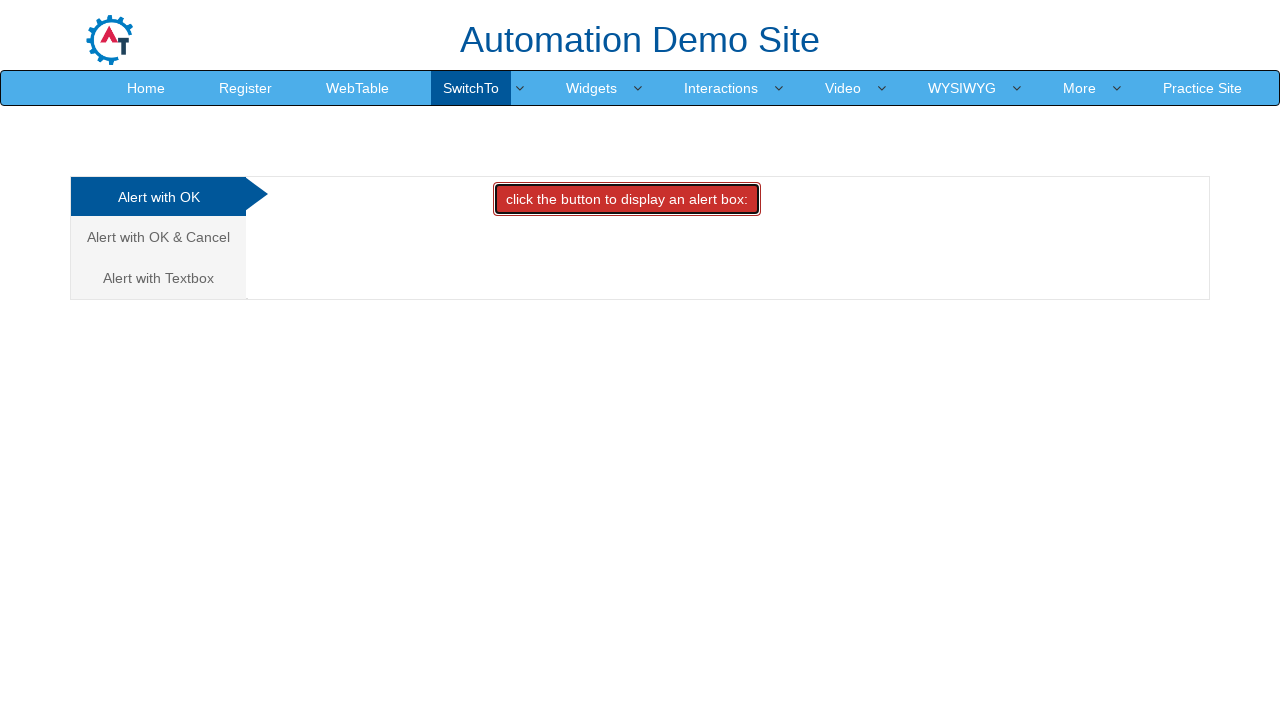

Set up dialog handler to accept simple alert
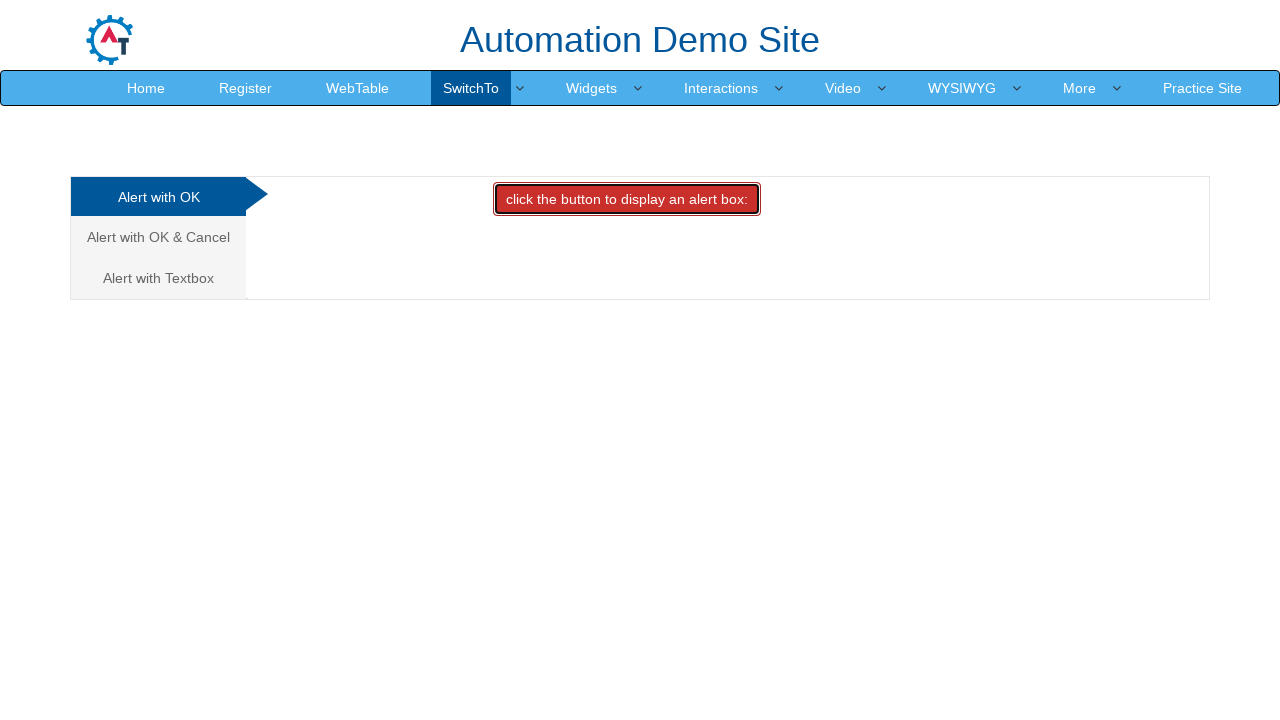

Navigated to OK & Cancel alert section at (158, 237) on xpath=//a[contains(text(),' OK & Cancel ')]
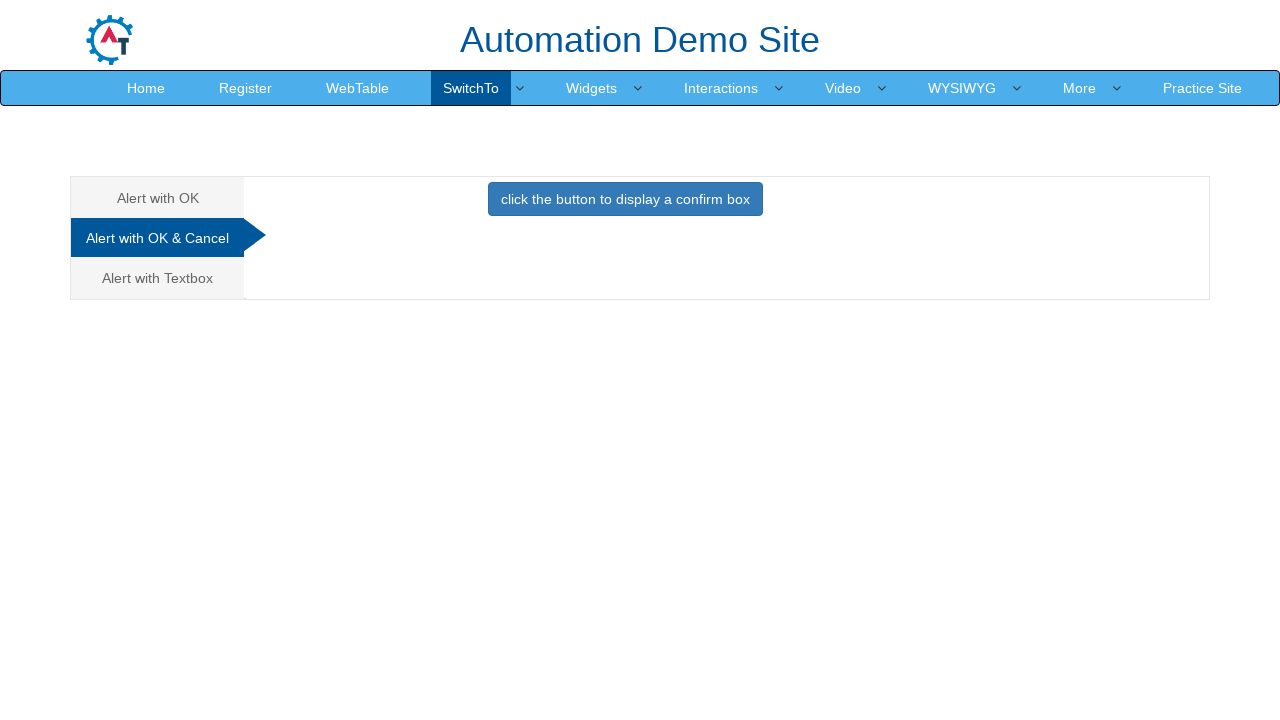

Clicked button to trigger confirmation alert at (625, 199) on xpath=//button[contains(text(),'confirm box ')]
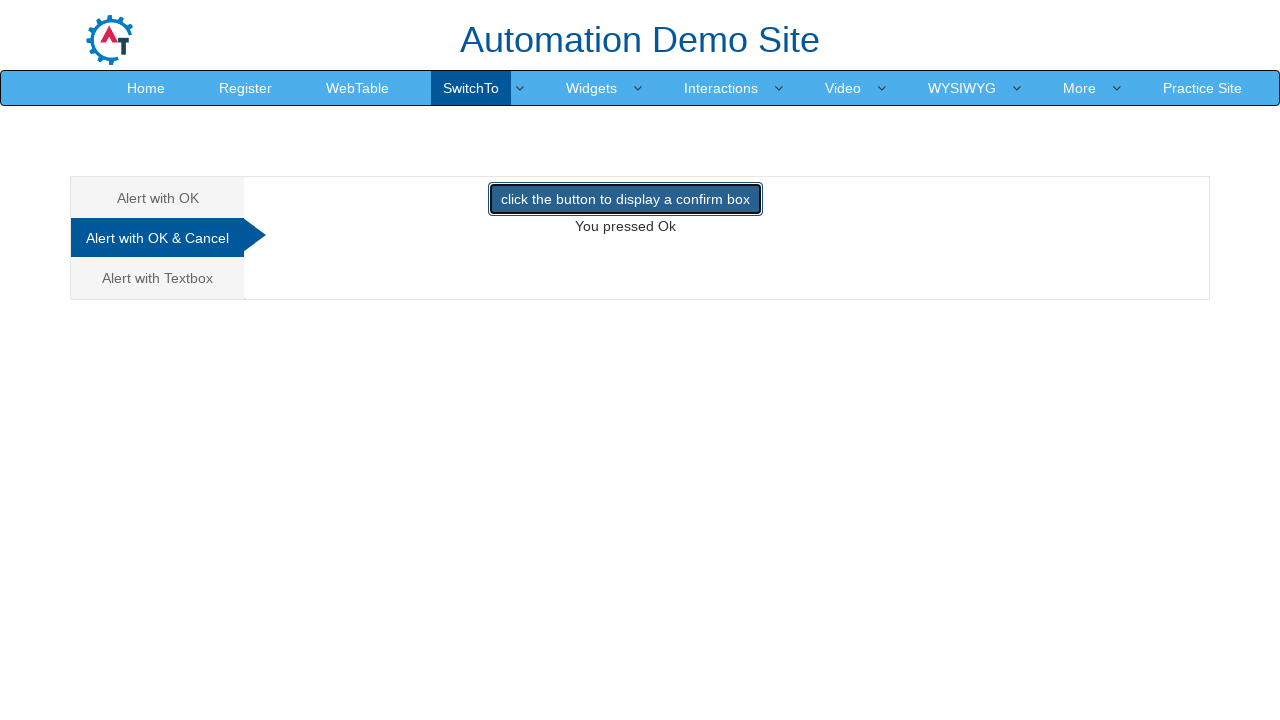

Set up dialog handler to dismiss confirmation alert
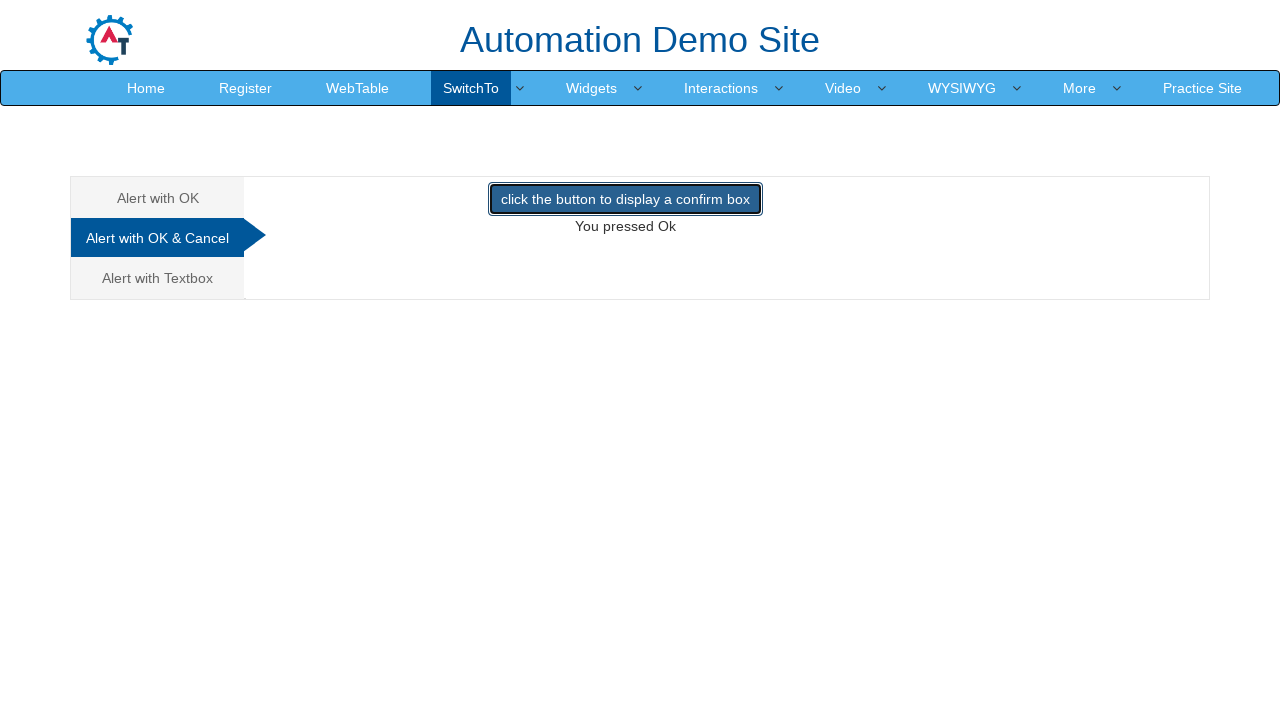

Navigated to Alert with Textbox section at (158, 278) on xpath=//a[contains(text(),'Alert with Textbox ')]
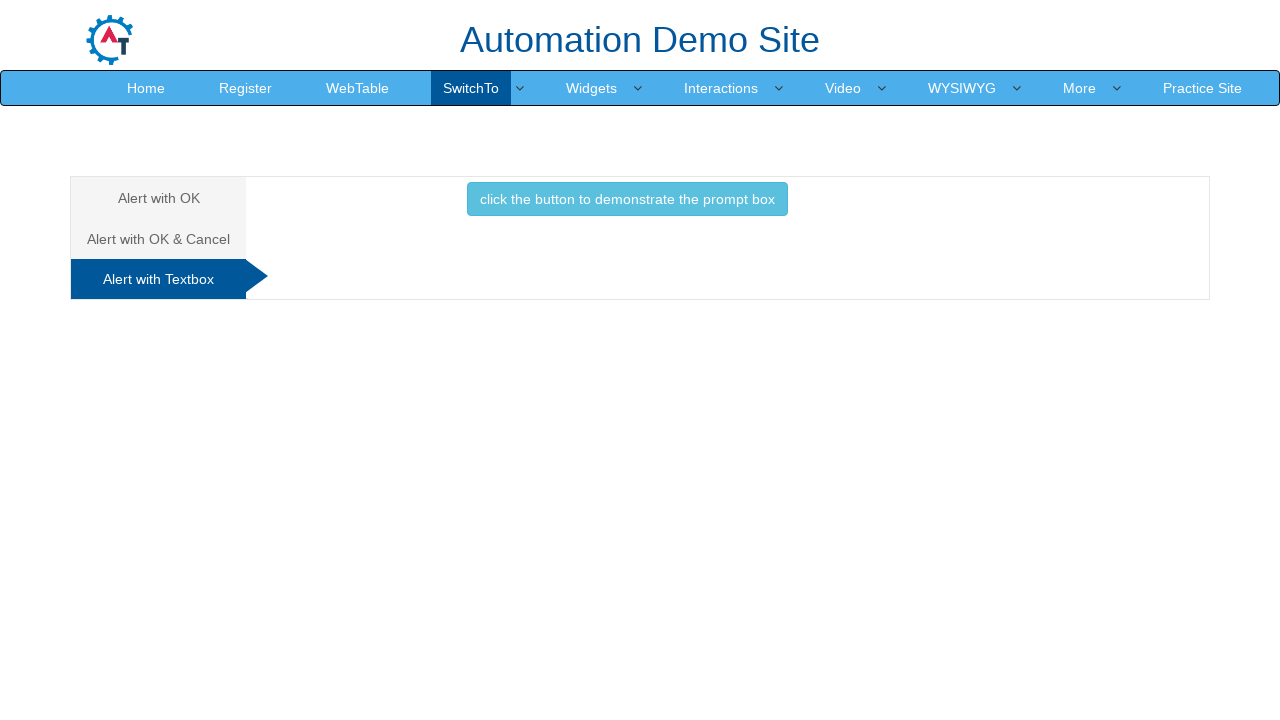

Clicked button to trigger prompt alert at (627, 199) on xpath=//button[contains(@class,'btn btn-info')]
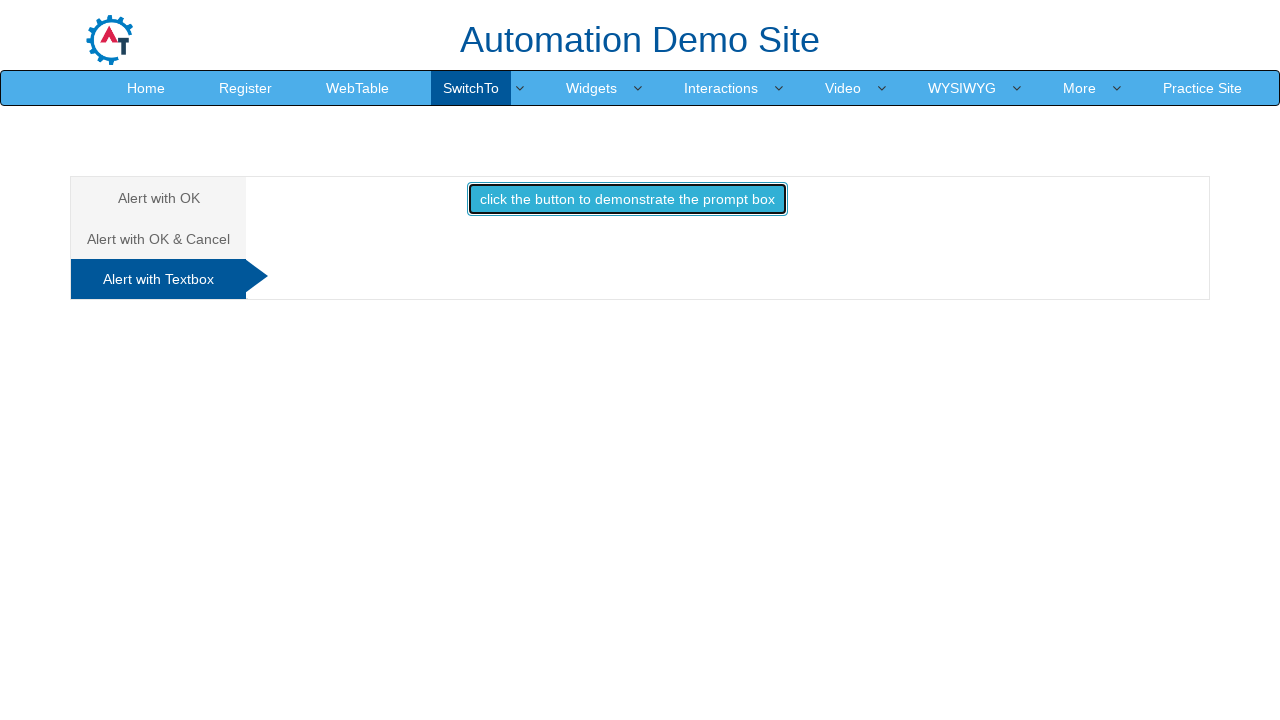

Set up dialog handler to input 'Deepika' in prompt alert
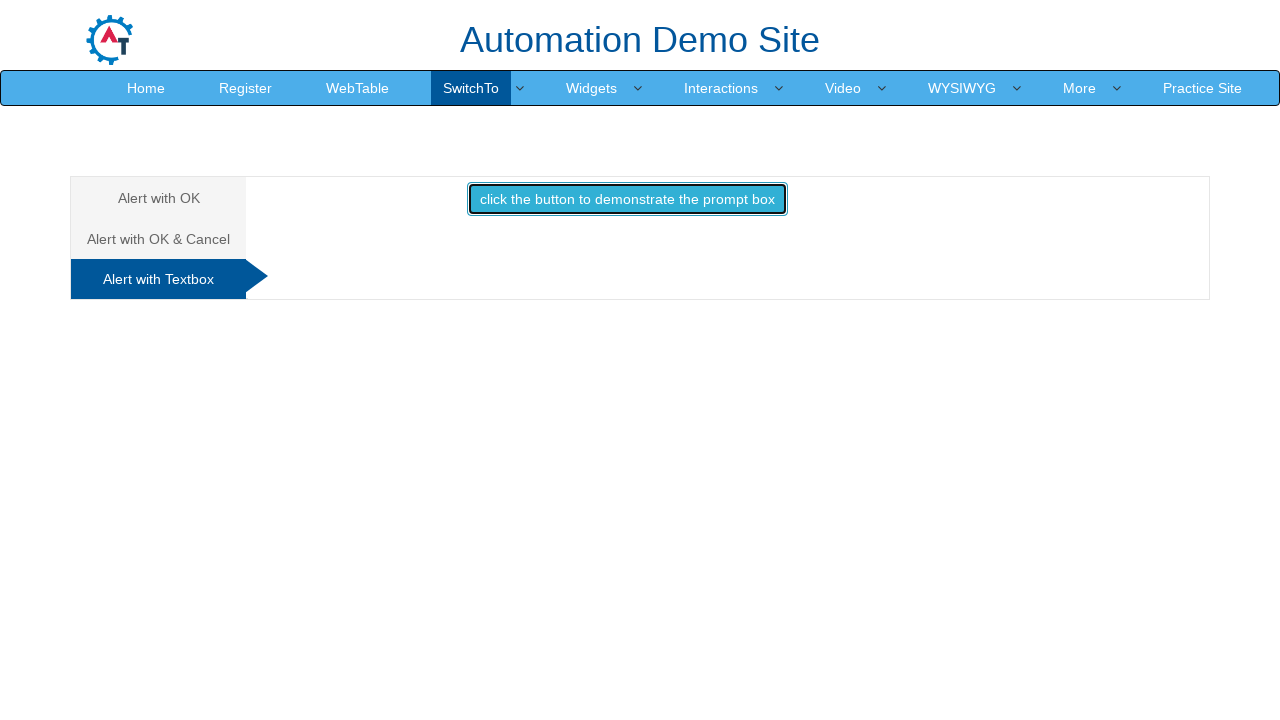

Clicked button to trigger final prompt alert at (627, 199) on xpath=//button[contains(@class,'btn btn-info')]
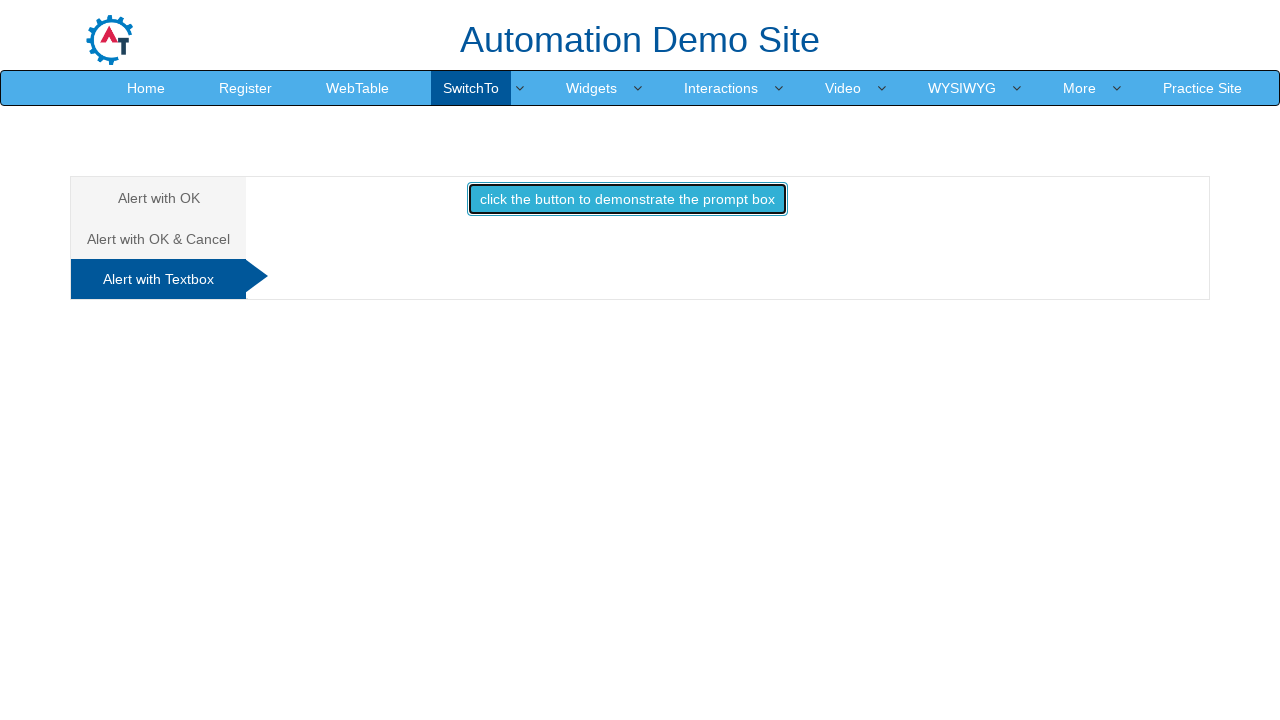

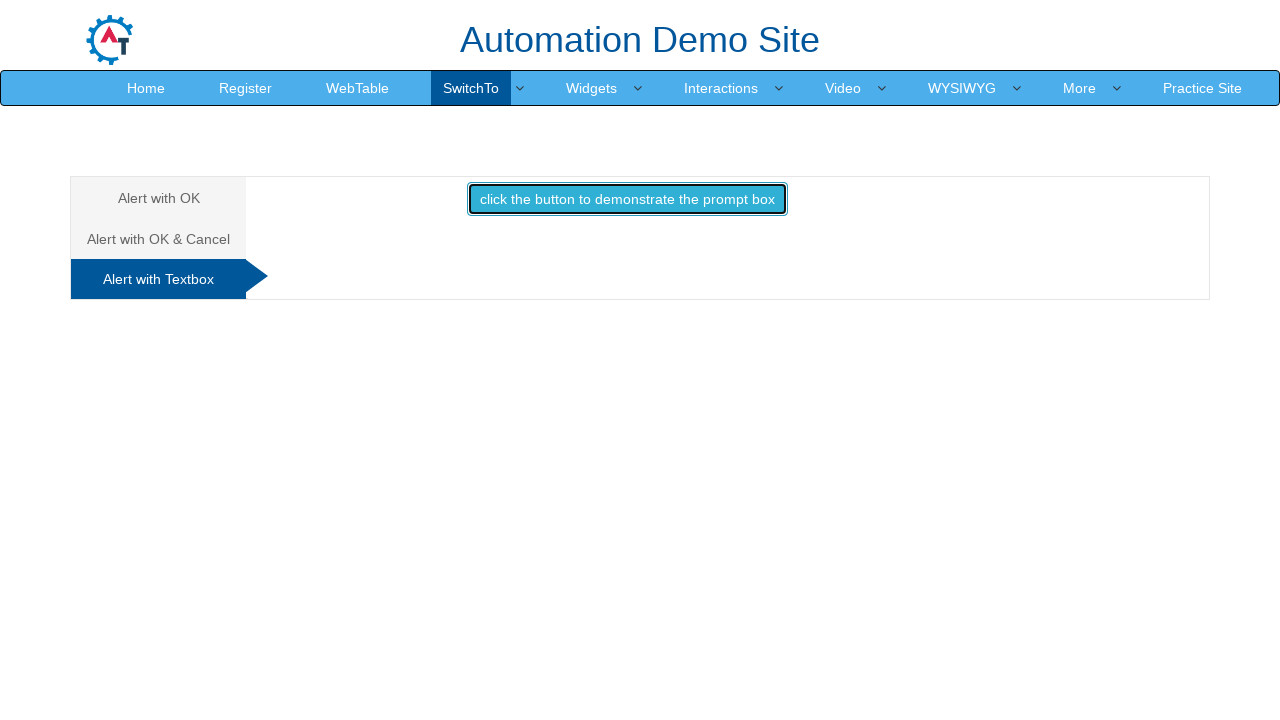